Tests interaction with disabled download links on Oracle Java downloads page by clicking a license link and then using JavaScript to click a hidden/disabled download link

Starting URL: https://www.oracle.com/in/java/technologies/downloads/

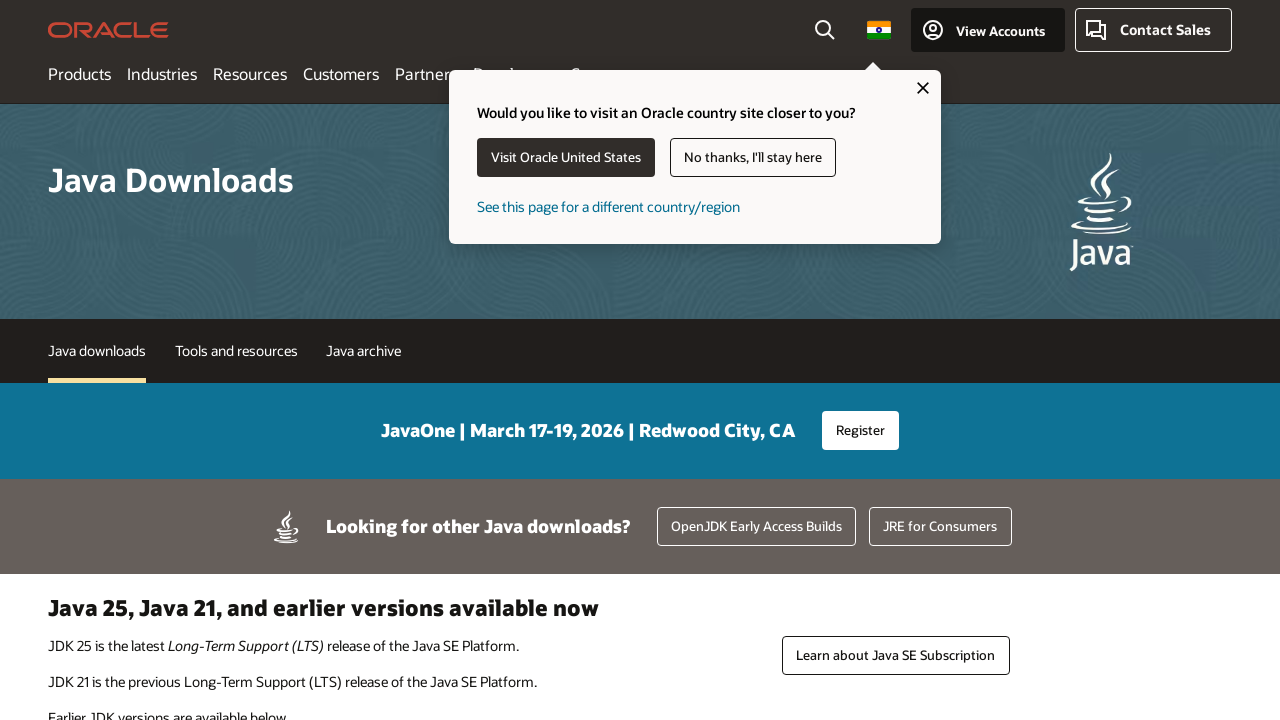

Clicked the third license link at (653, 361) on (//a[@class='license-link icn-lock'])[3]
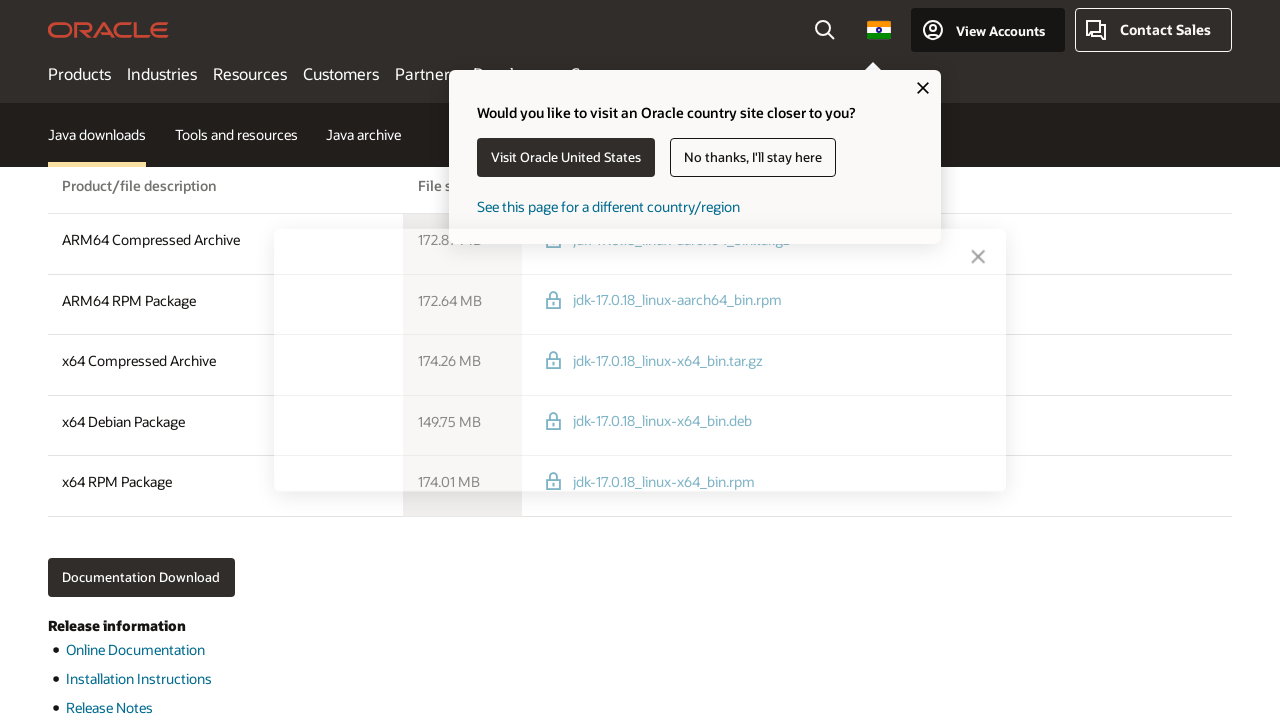

Located the hidden/disabled download link
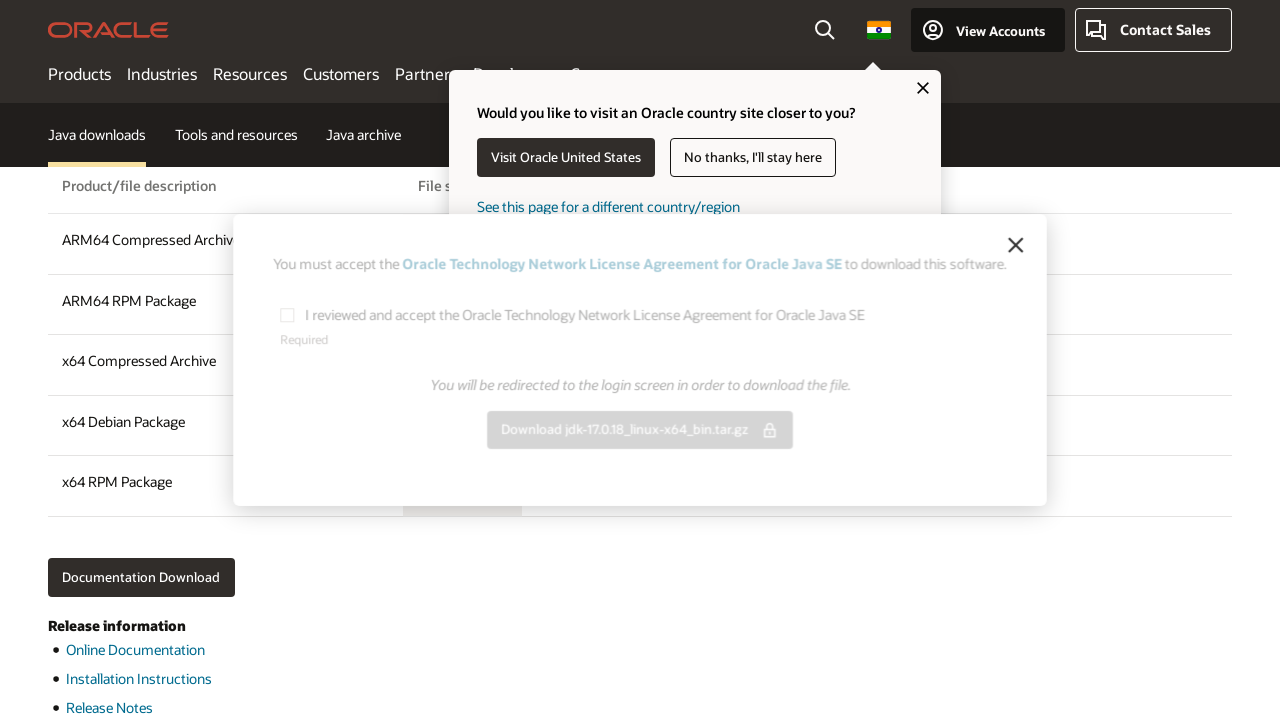

Clicked the hidden download link using JavaScript
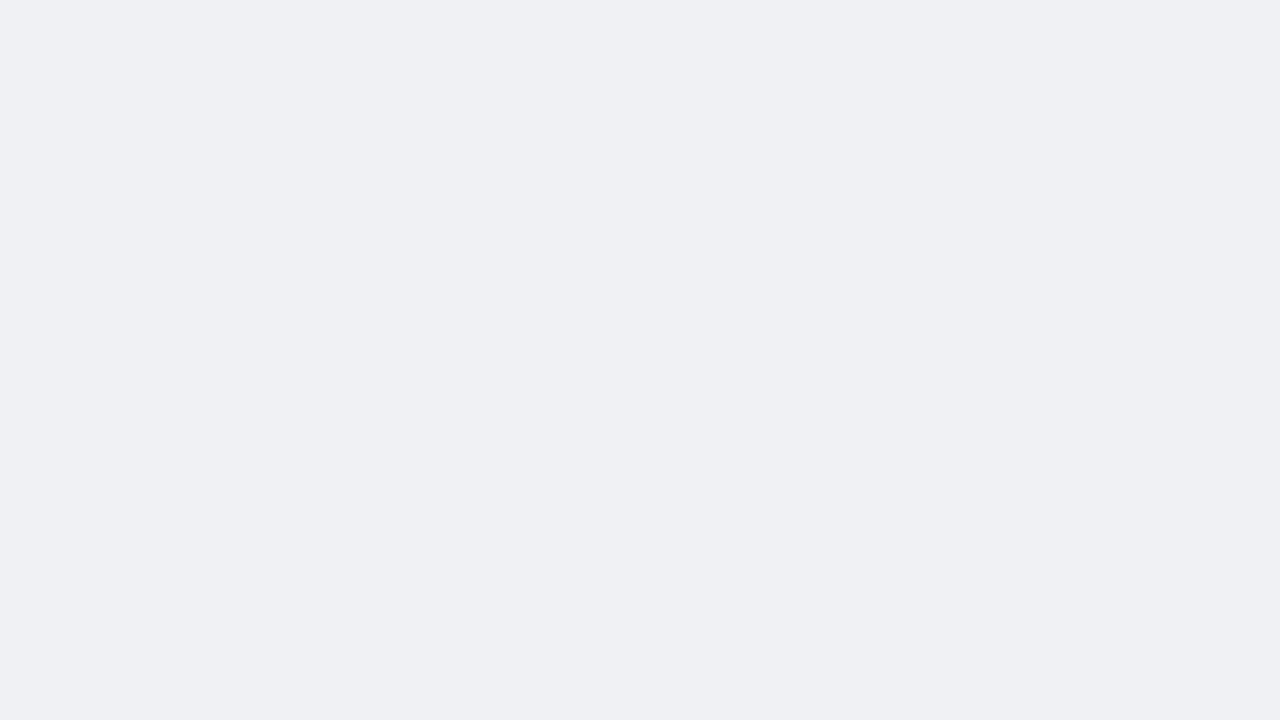

Waited 2 seconds for action to complete
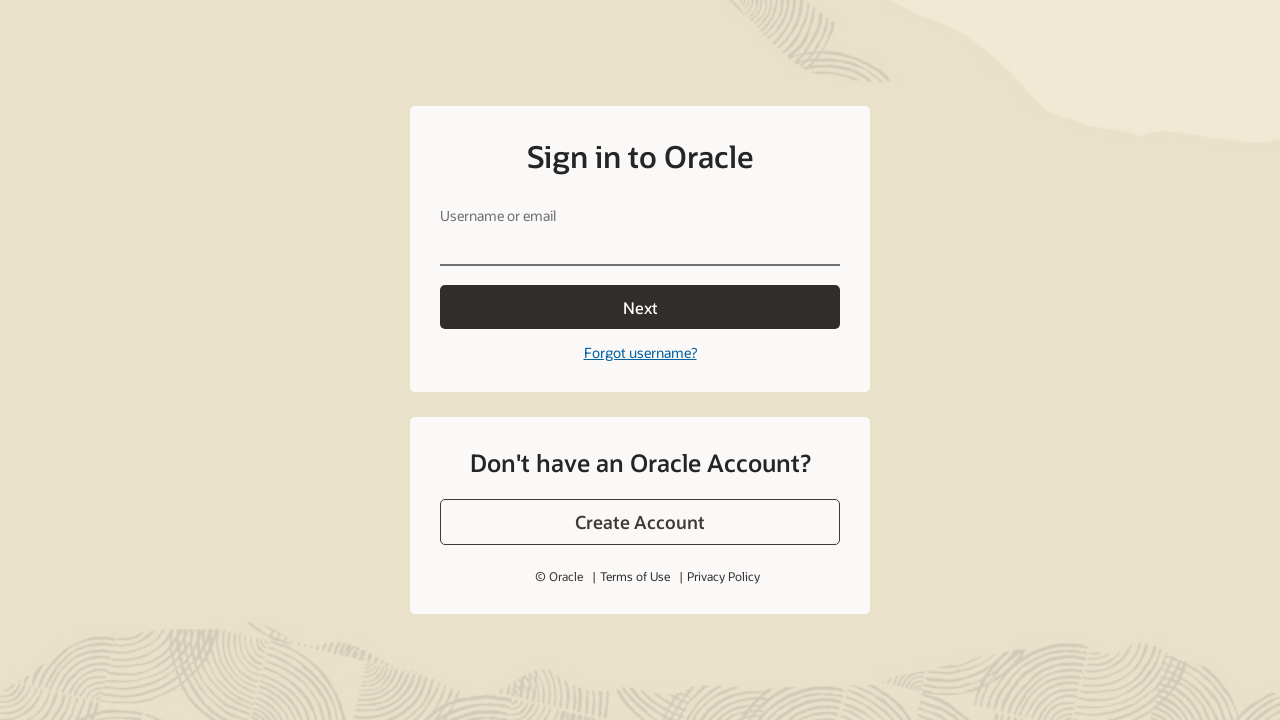

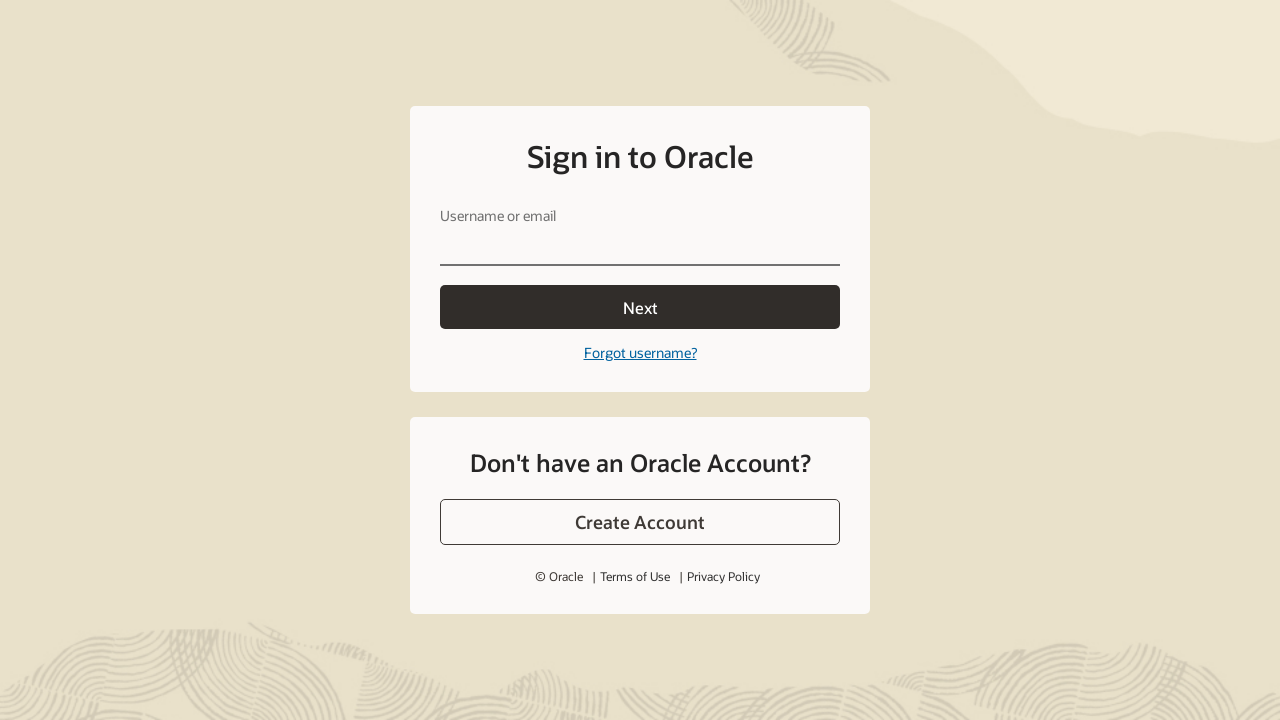